Tests a registration form by filling in first name, last name, and email fields, submitting the form, and verifying a success message is displayed.

Starting URL: http://suninjuly.github.io/registration1.html

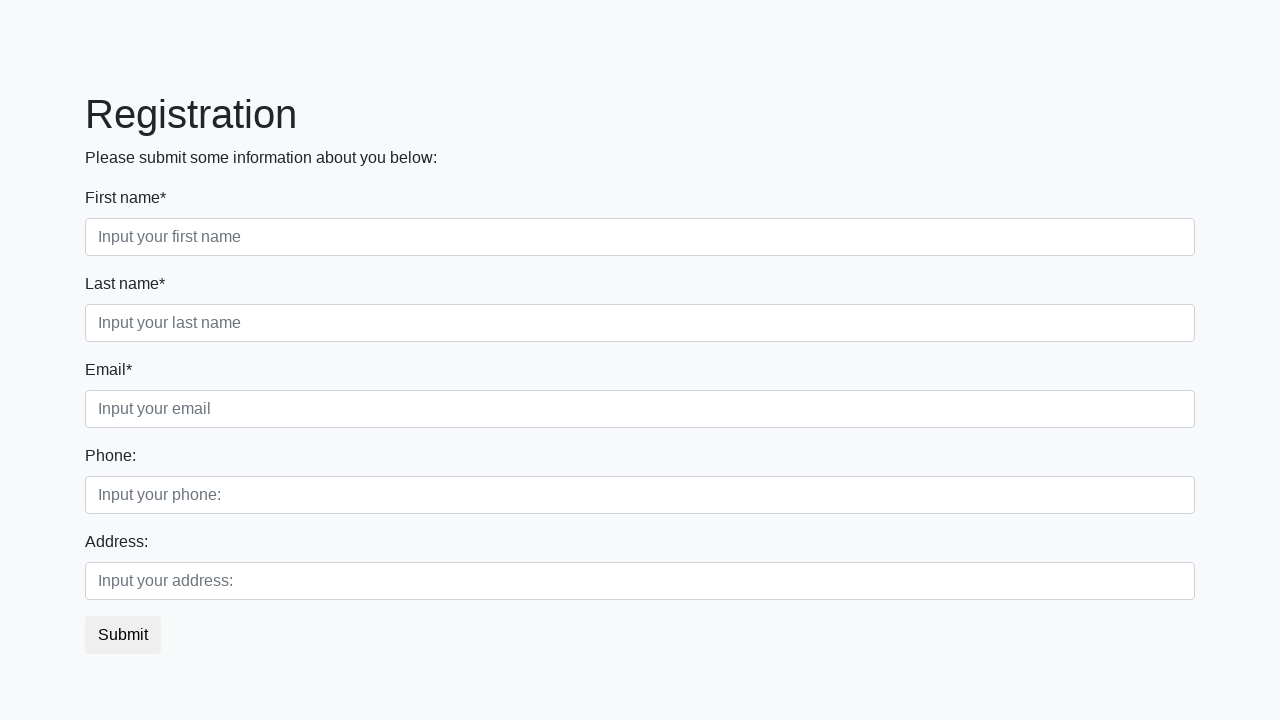

Filled first name field with 'Michael' on input[placeholder='Input your first name']
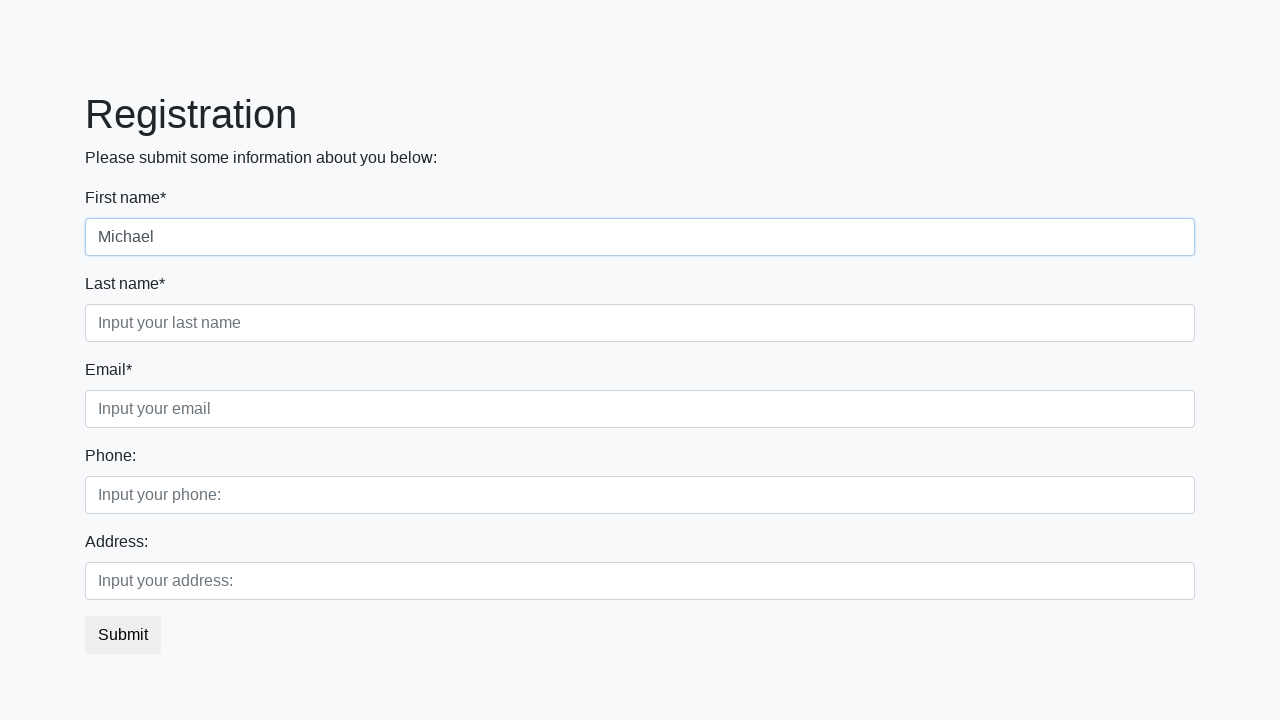

Filled last name field with 'Johnson' on input[placeholder='Input your last name']
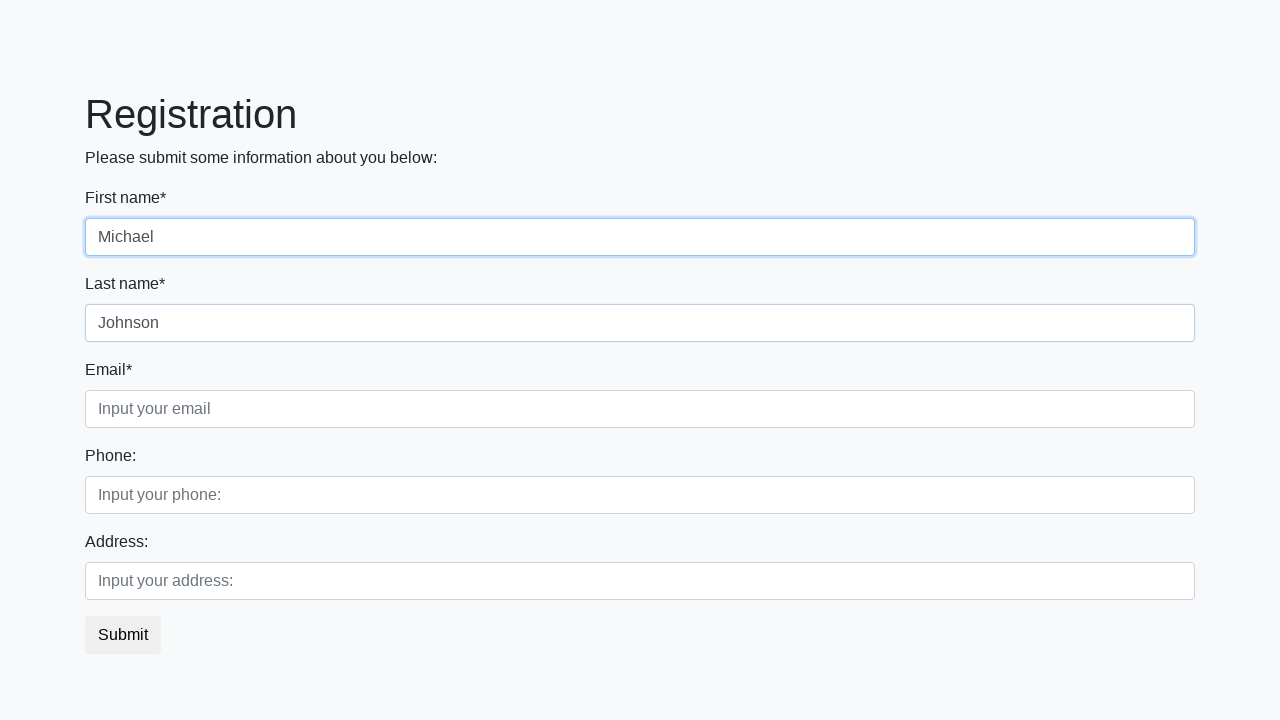

Filled email field with 'michael.johnson@testmail.com' on input[placeholder='Input your email']
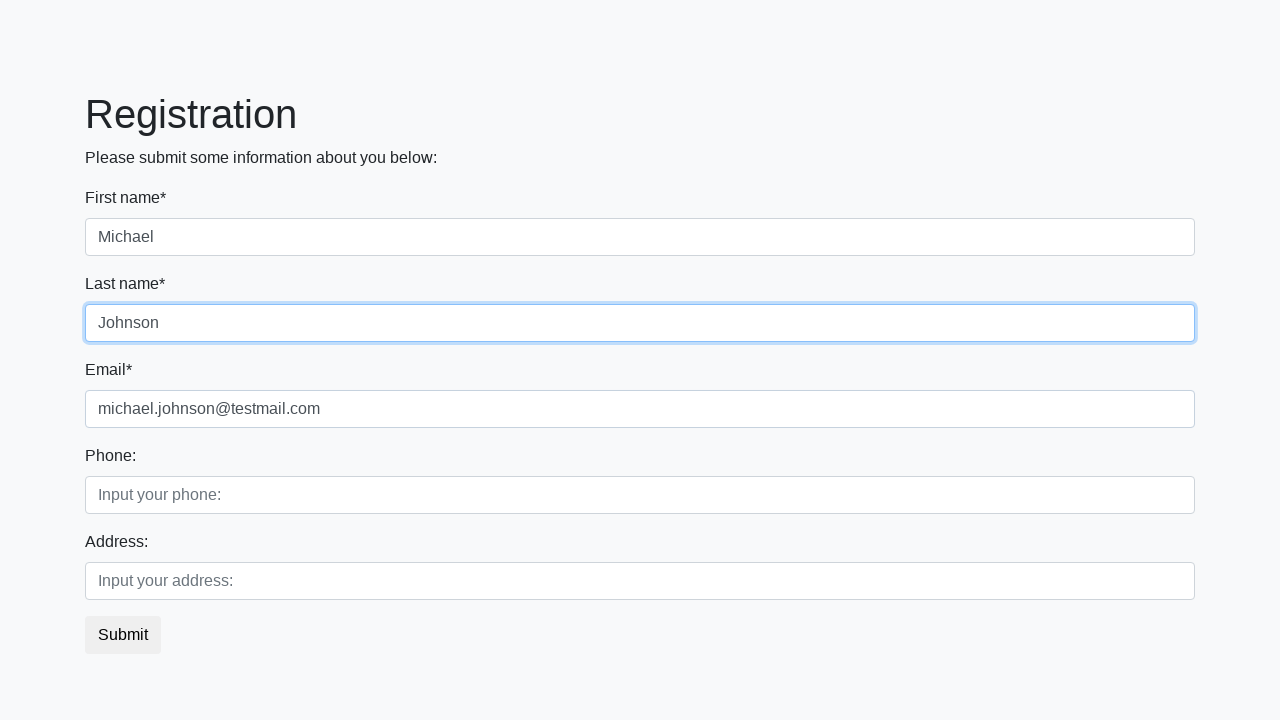

Clicked submit button to register at (123, 635) on .btn-default
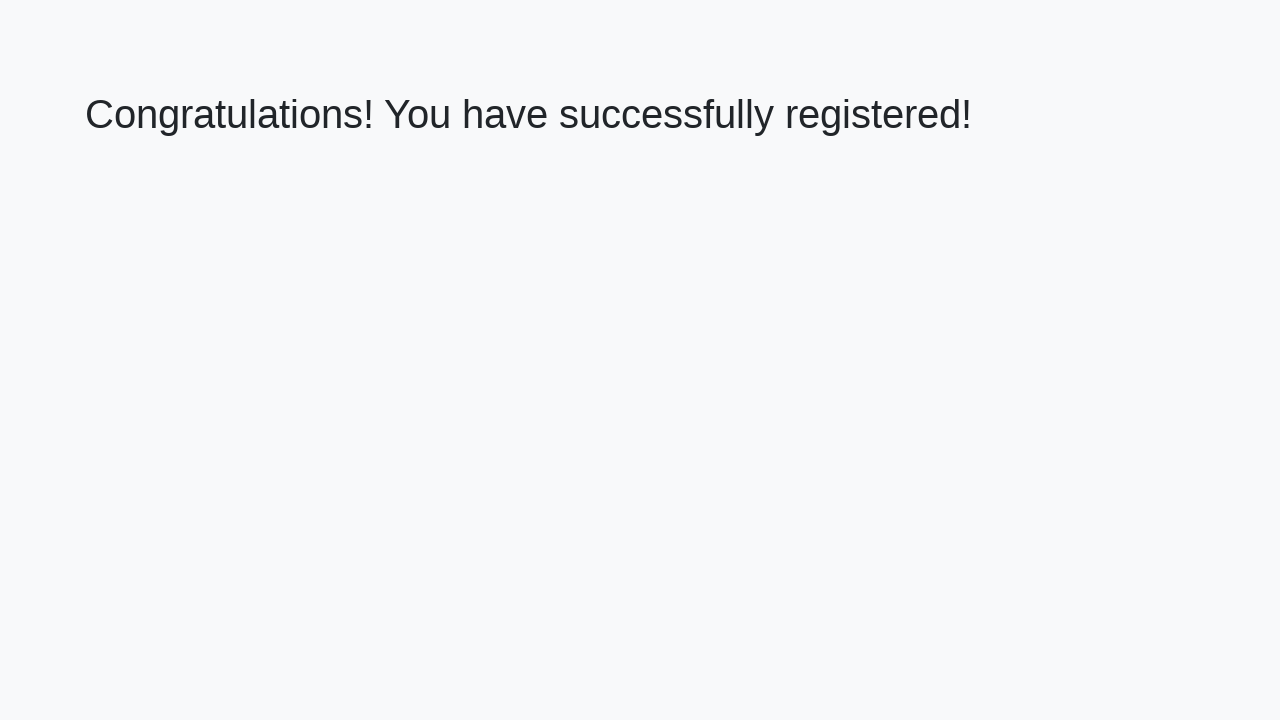

Success message heading loaded
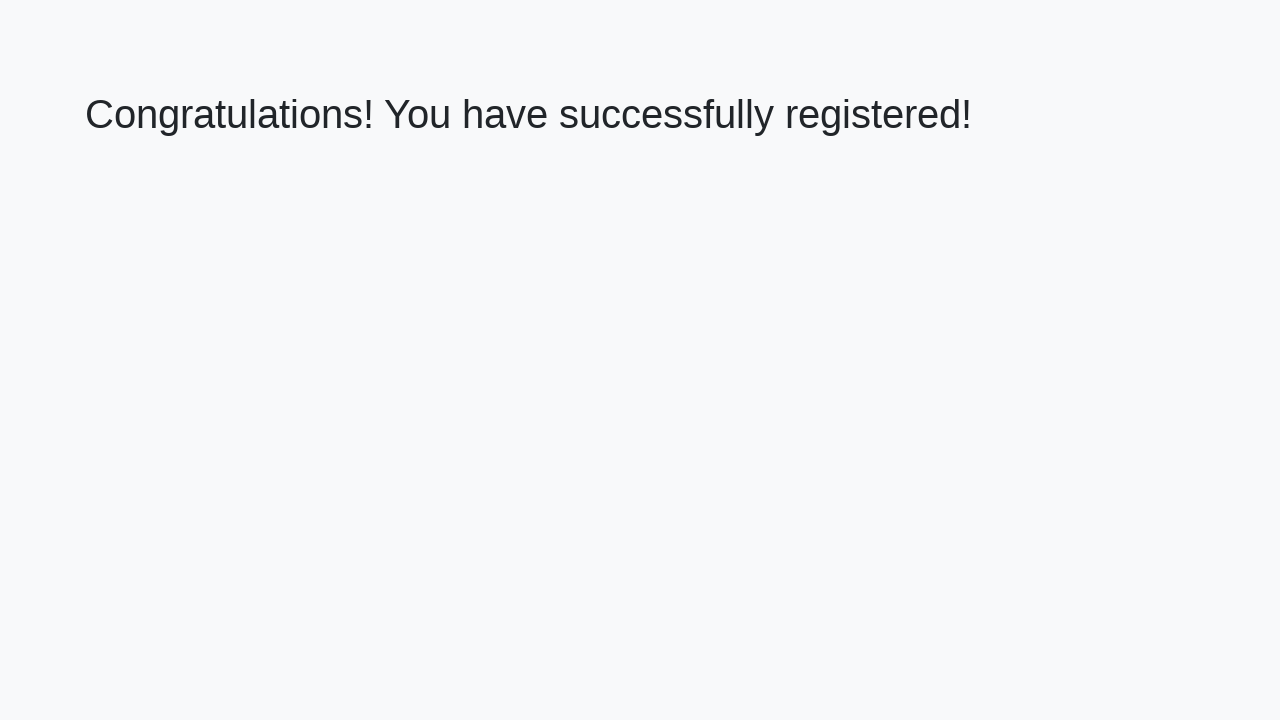

Retrieved success message: 'Congratulations! You have successfully registered!'
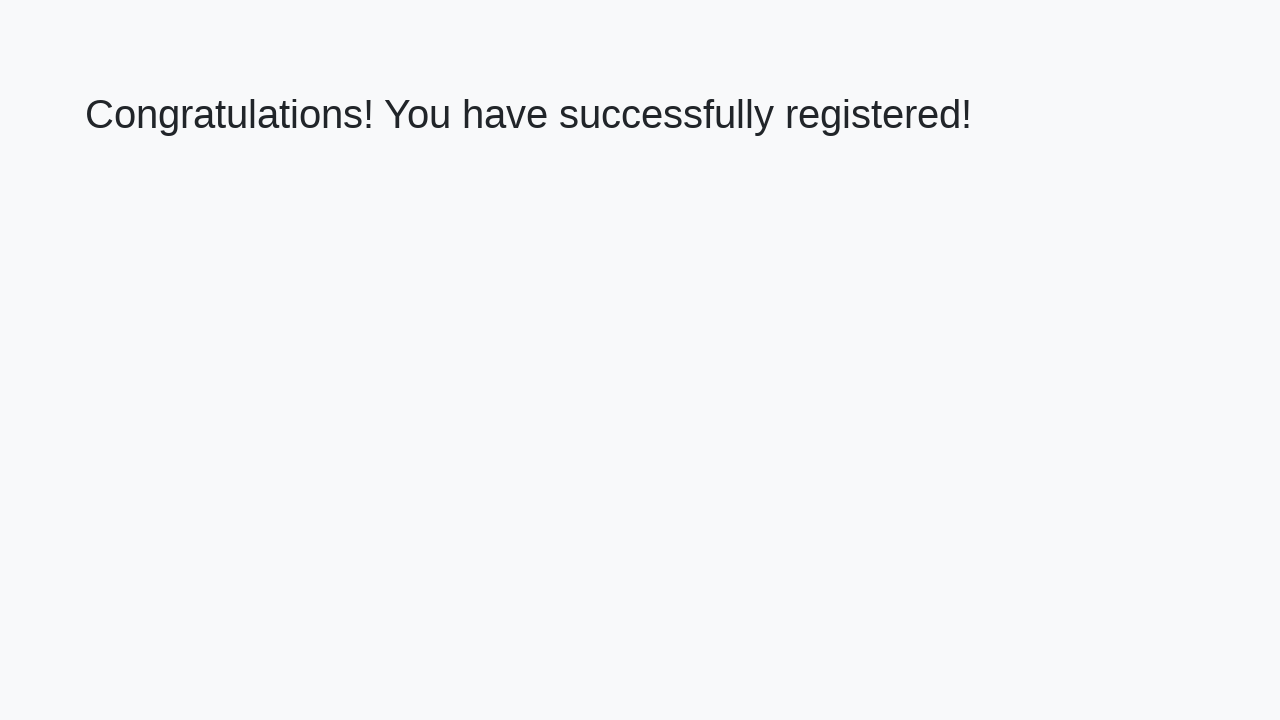

Verified success message matches expected text
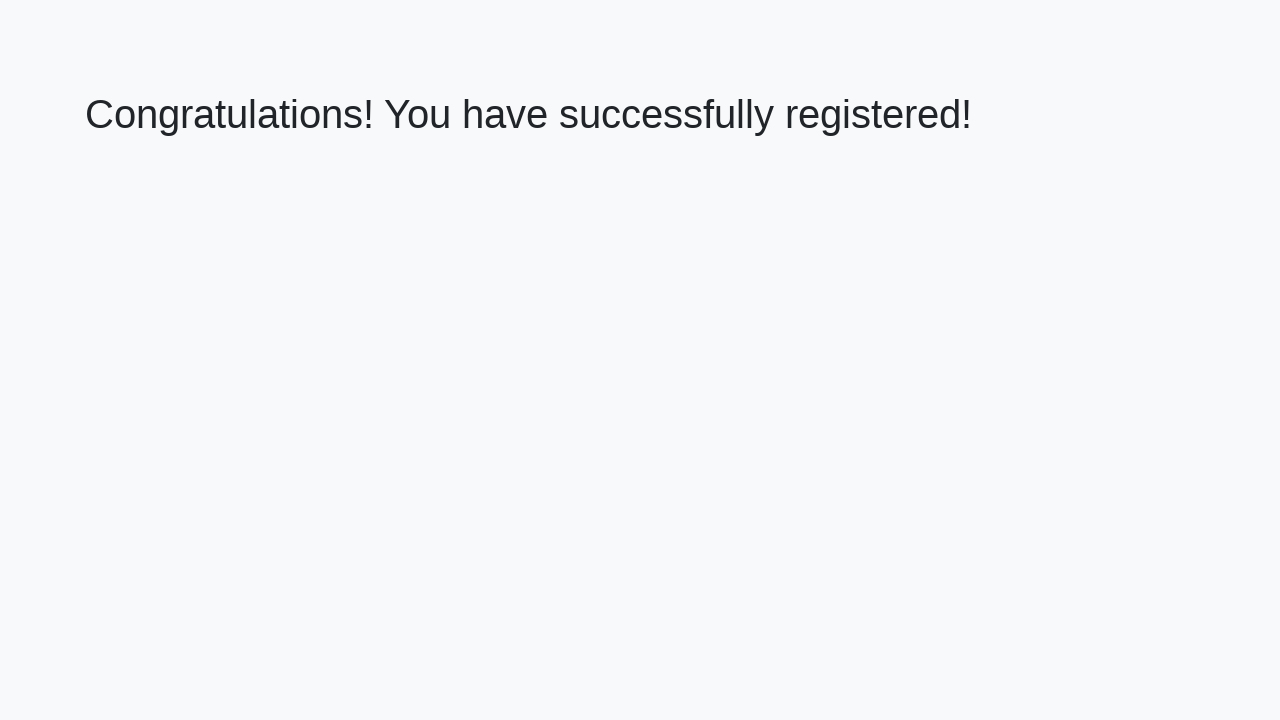

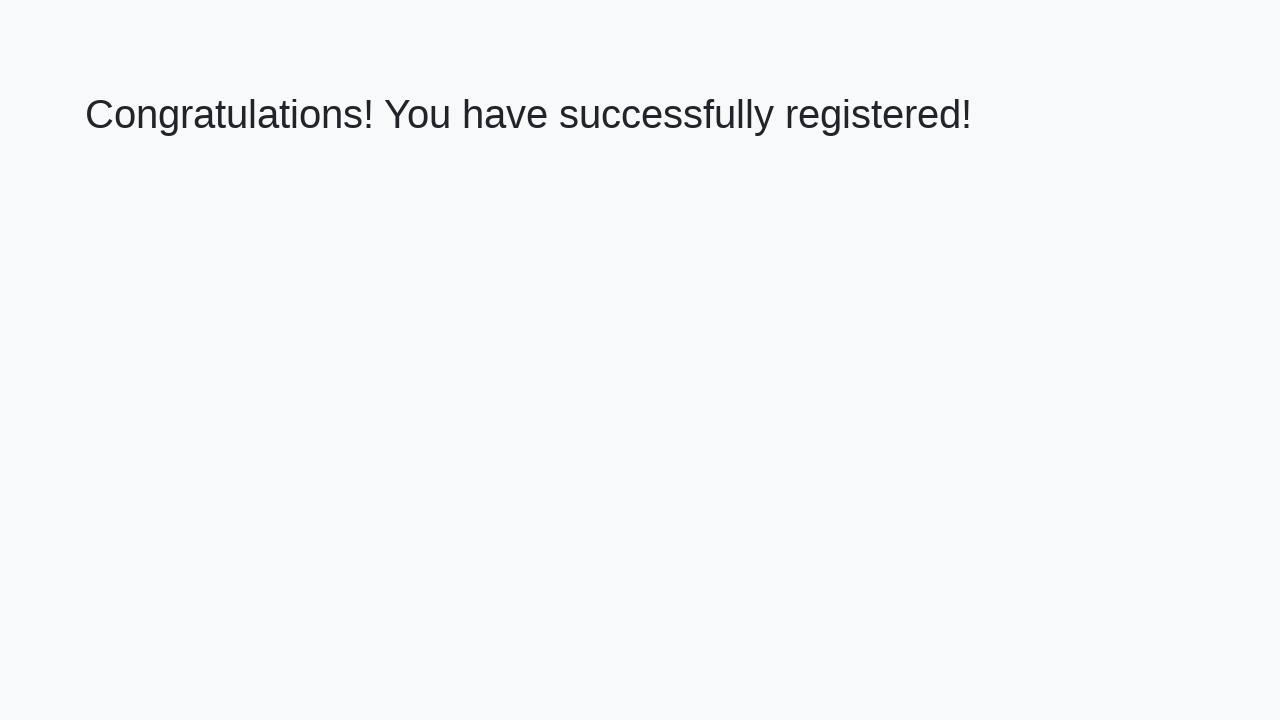